Tests checkbox functionality on a medical form by selecting "Back Pain" and "Palpitation" checkboxes, then verifying their selection state, and confirming "Diabetes" and "Epilepsy" checkboxes remain unselected.

Starting URL: https://testotomasyonu.com/form

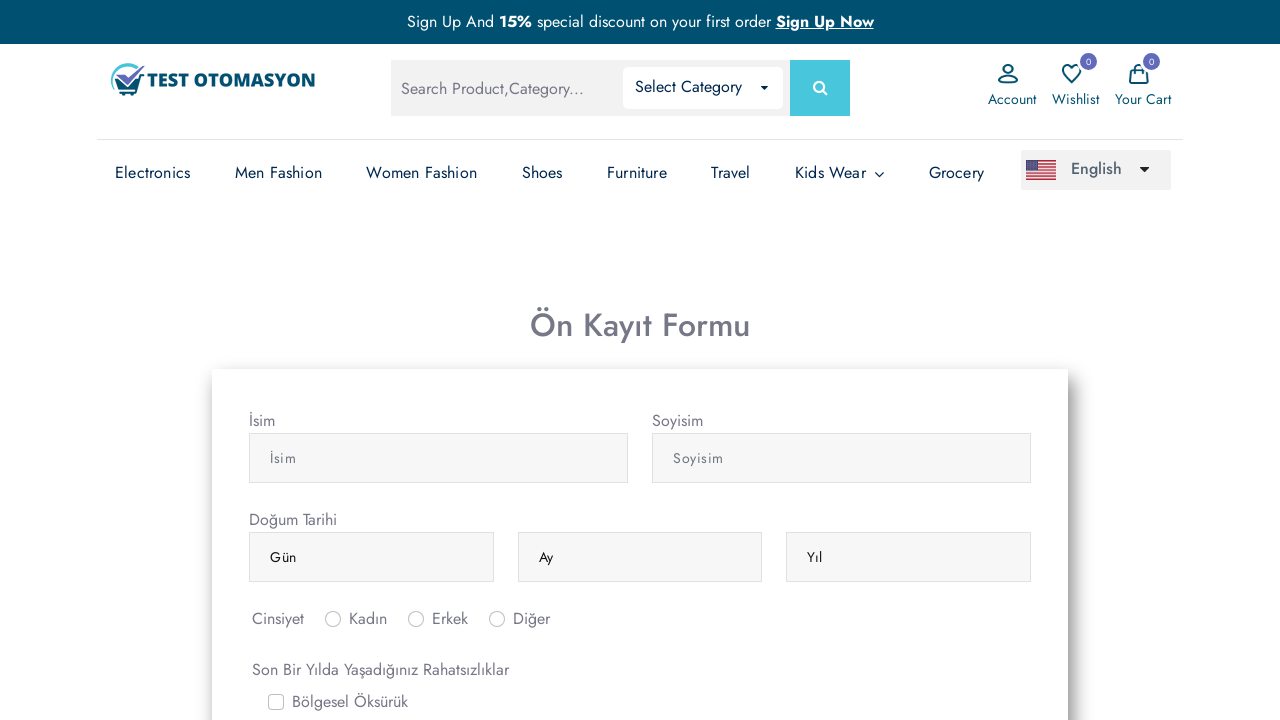

Scrolled to Palpitation checkbox area
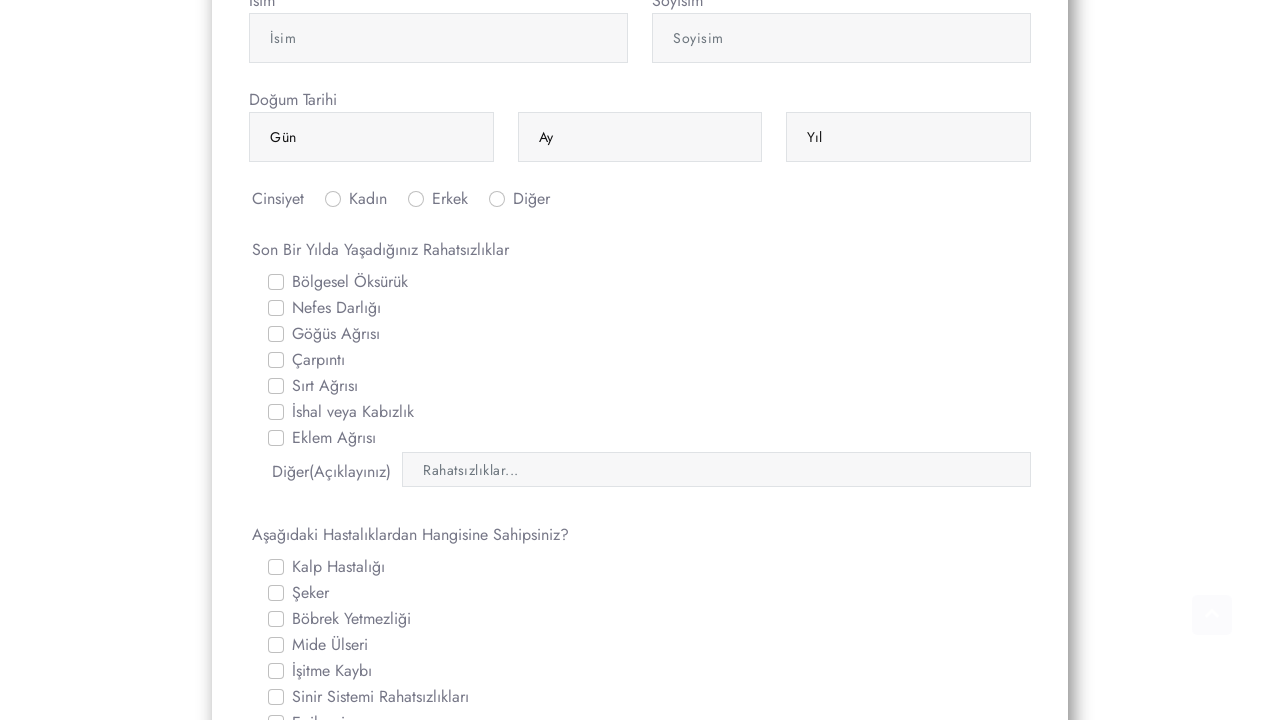

Located Back Pain checkbox element
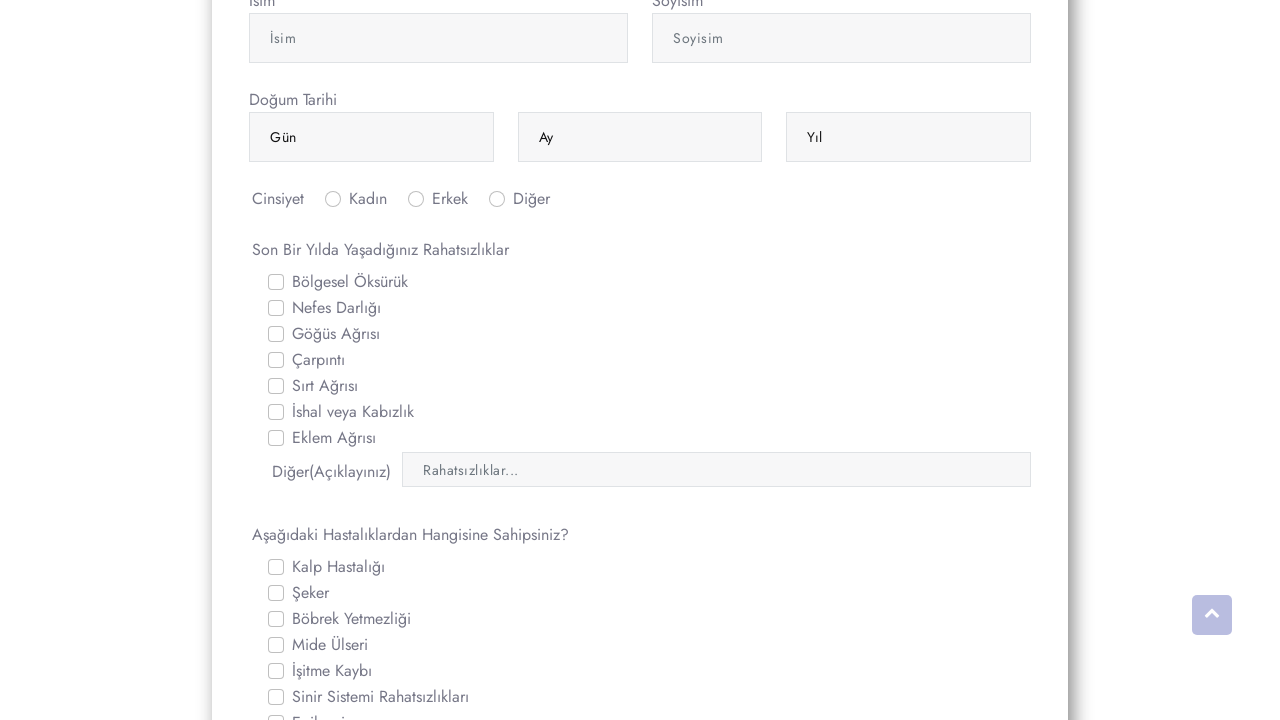

Clicked Back Pain checkbox at (276, 386) on text=Sırt Ağrısı >> .. >> input[type='checkbox']
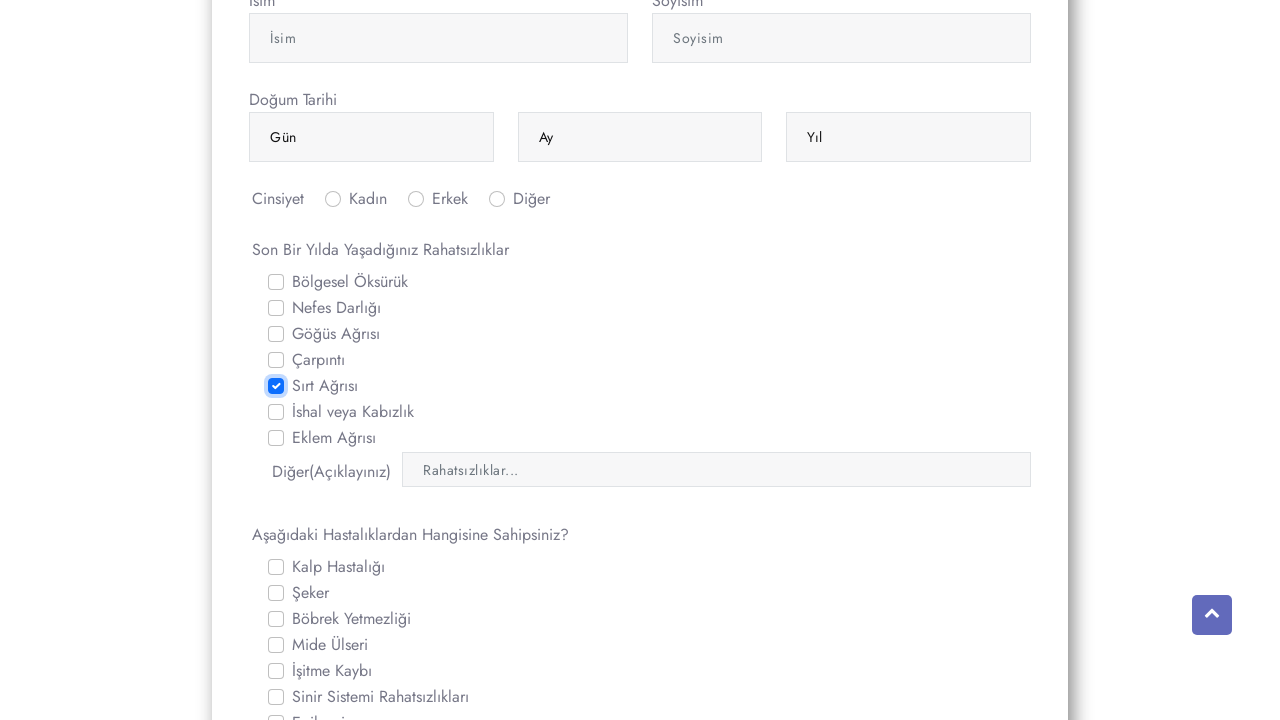

Located Palpitation checkbox element
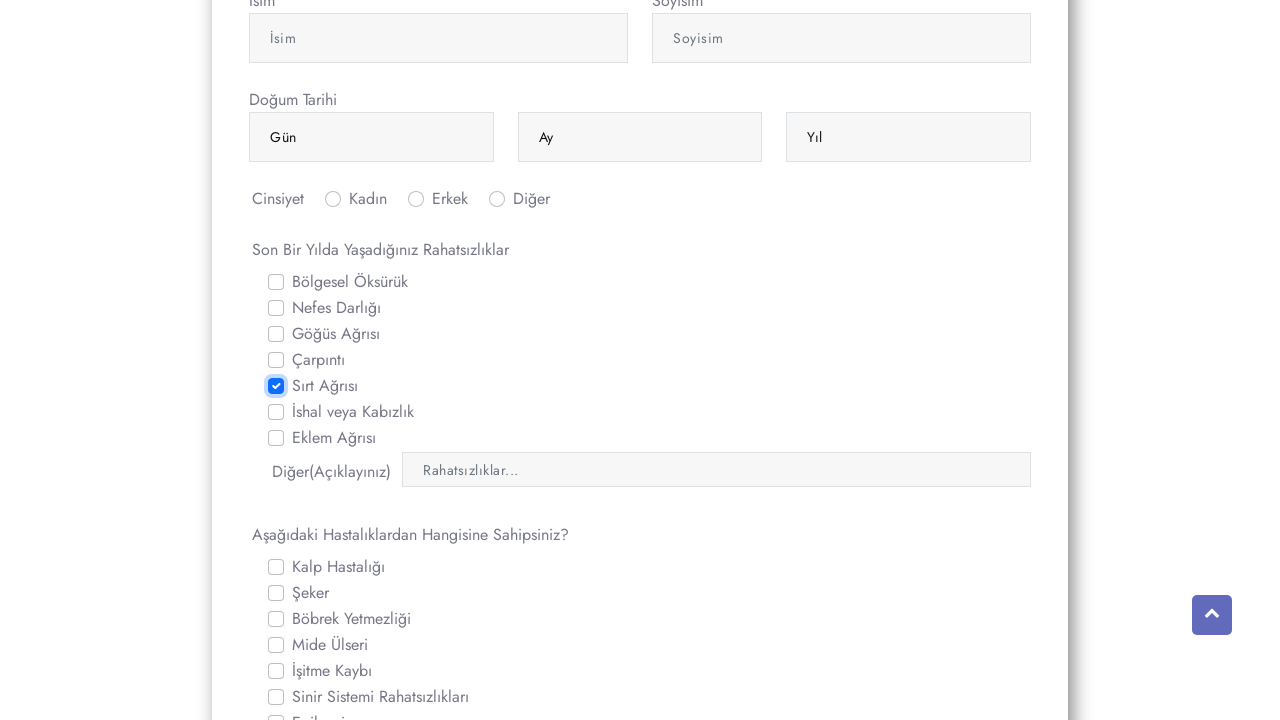

Clicked Palpitation checkbox at (276, 360) on text=Çarpıntı >> .. >> input[type='checkbox']
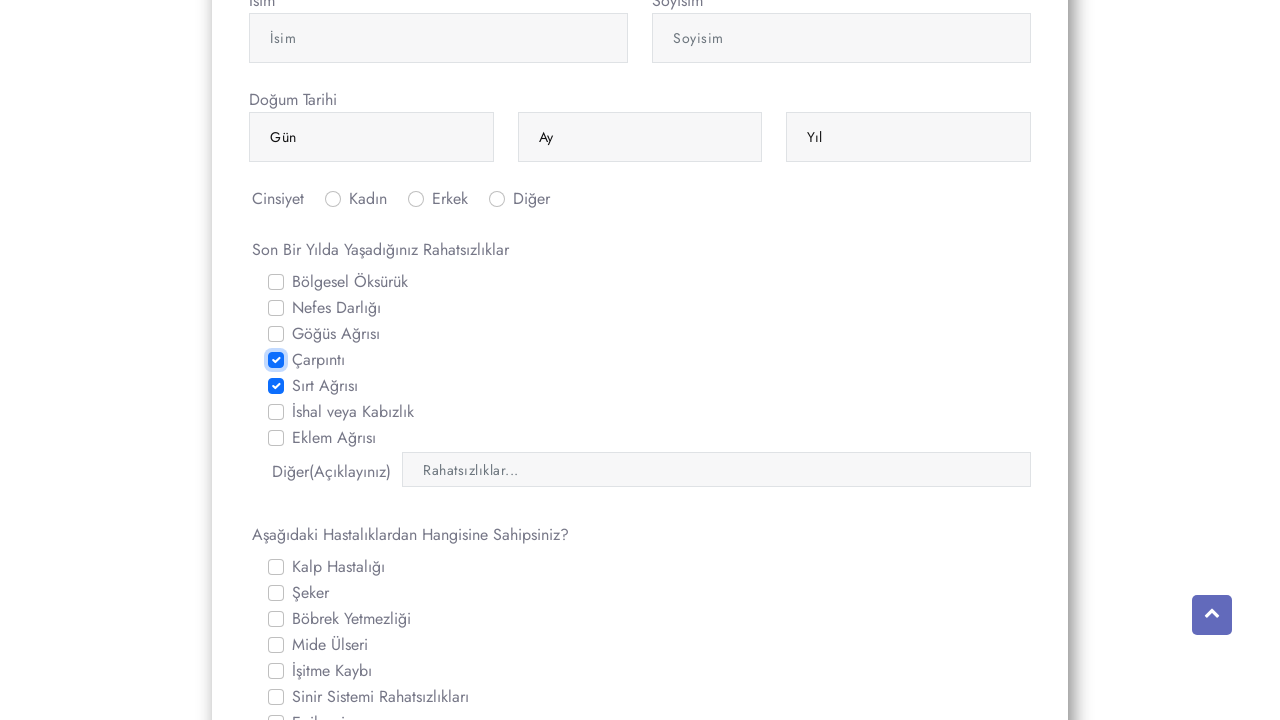

Verified Back Pain checkbox is selected
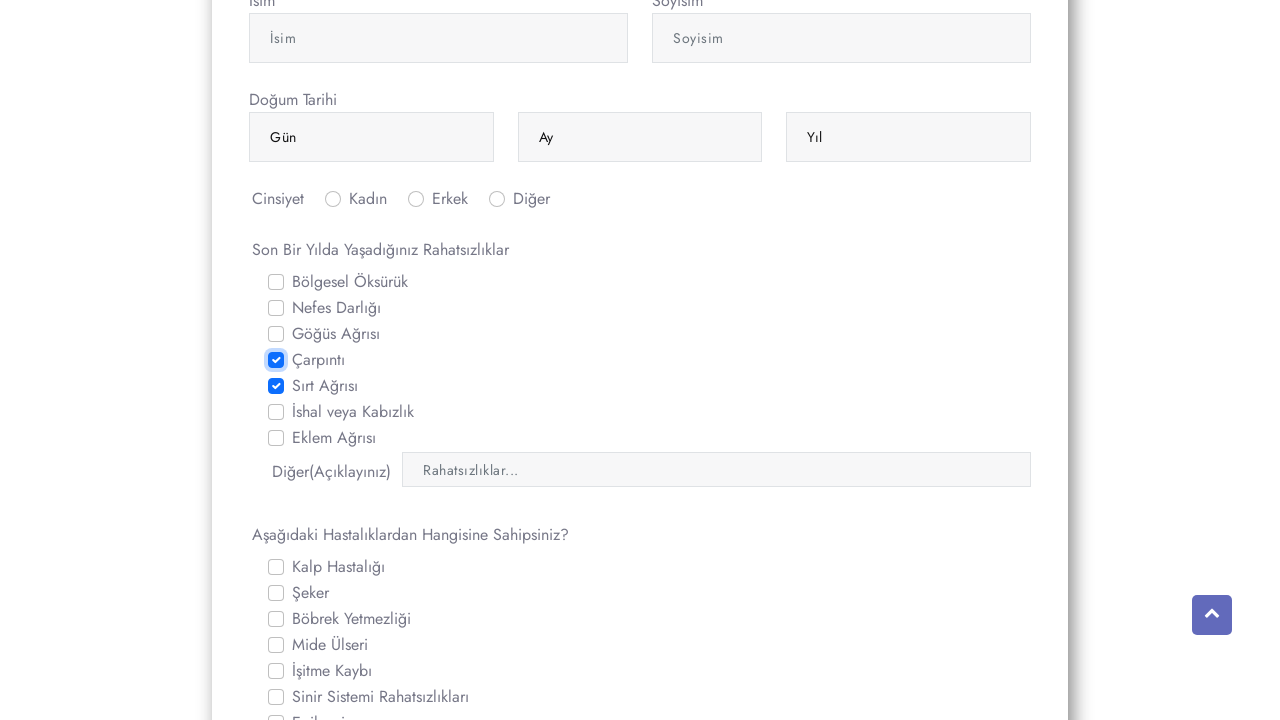

Verified Palpitation checkbox is selected
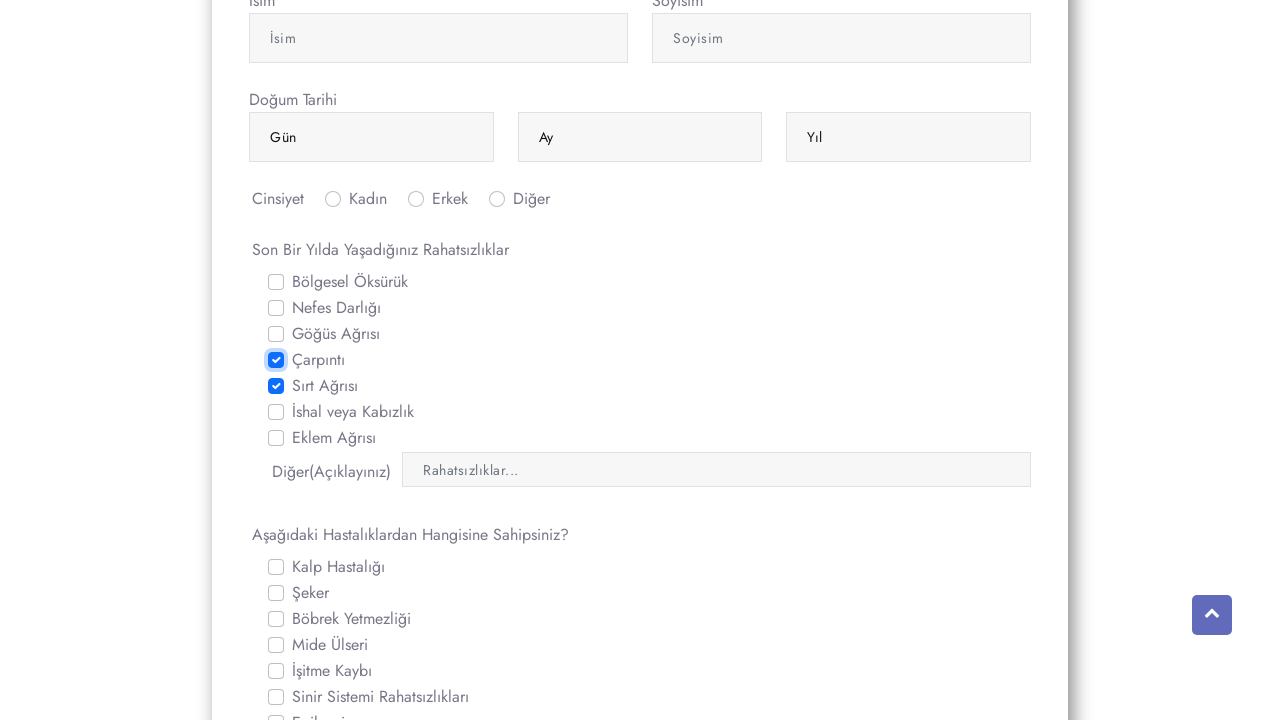

Scrolled to Diabetes checkbox area
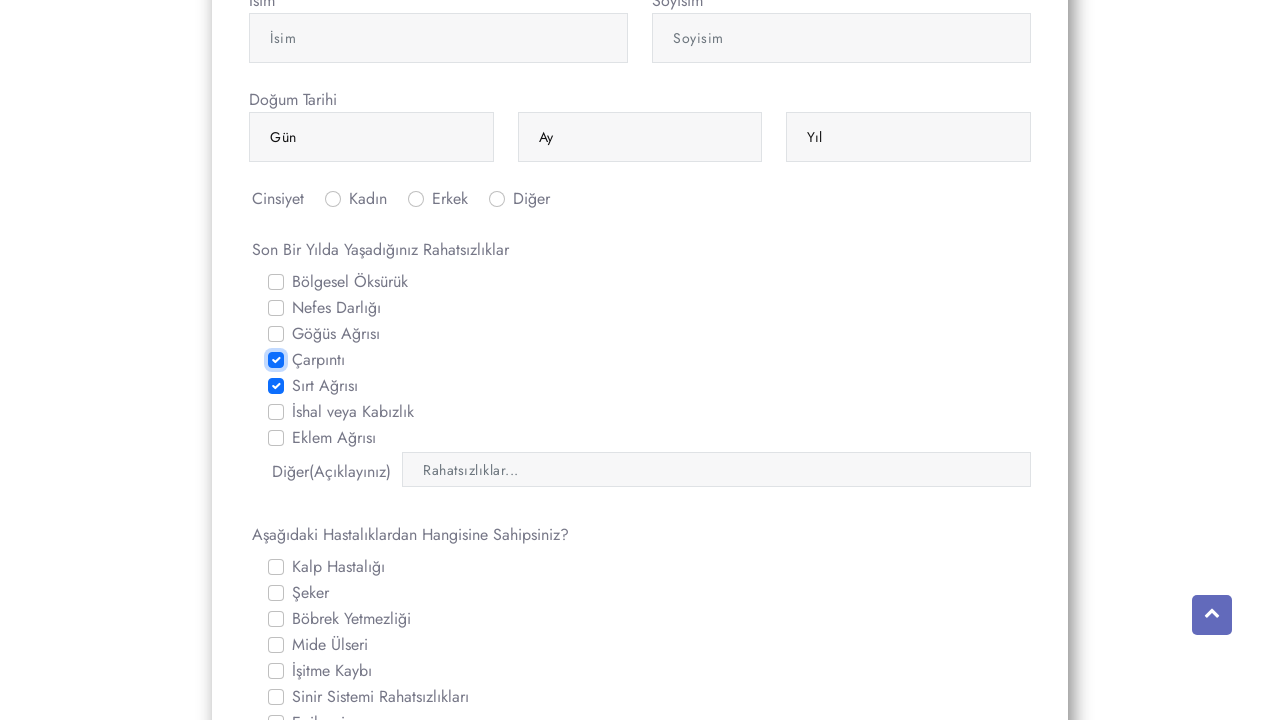

Located Diabetes and Epilepsy checkbox elements
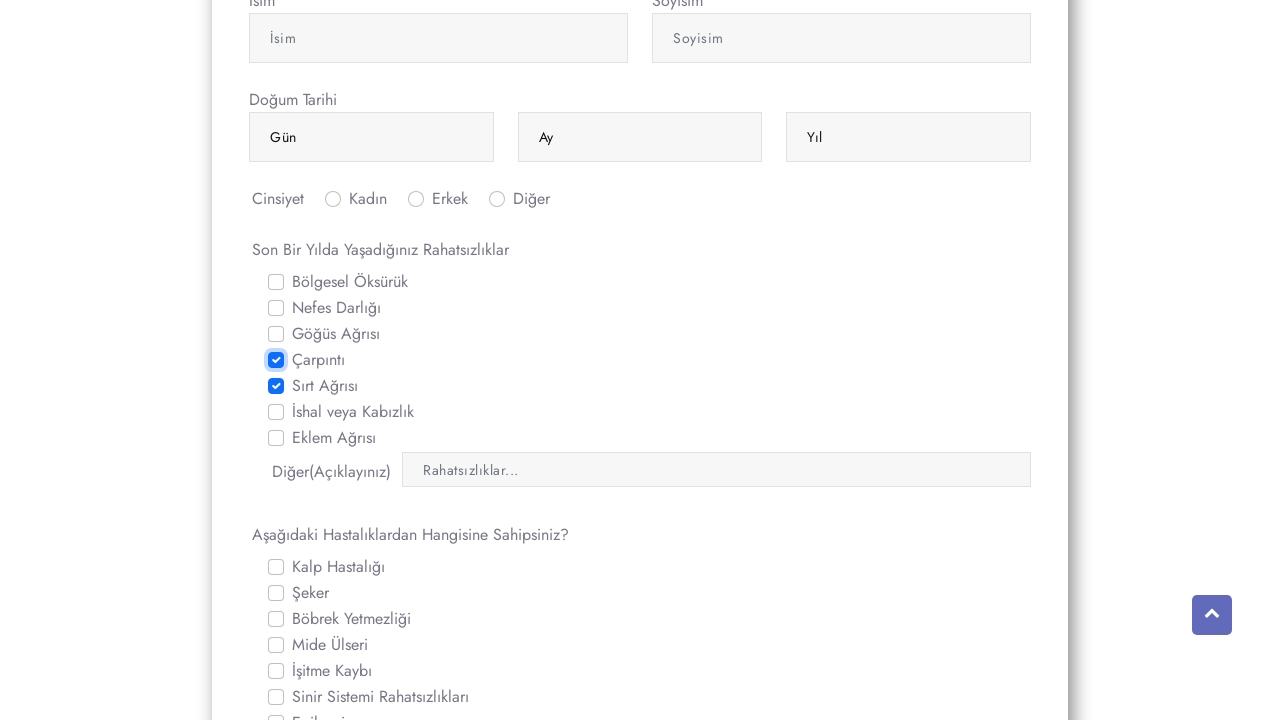

Verified Diabetes checkbox is not selected
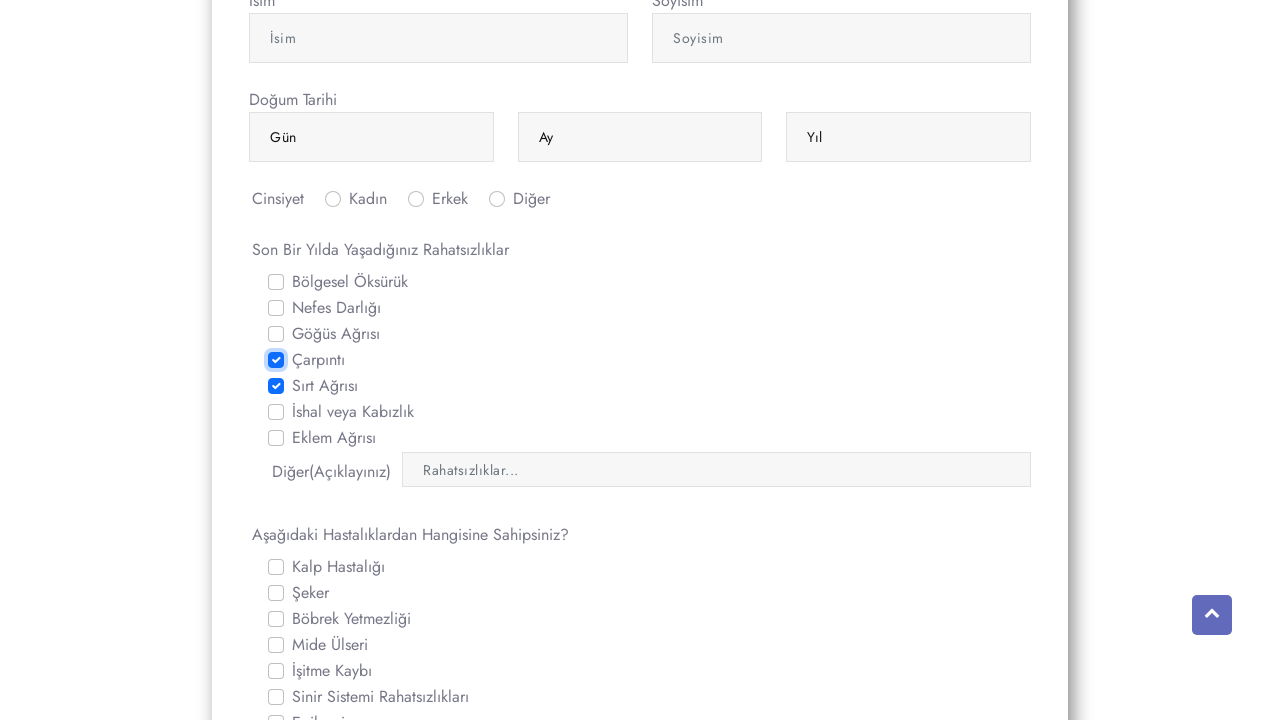

Verified Epilepsy checkbox is not selected
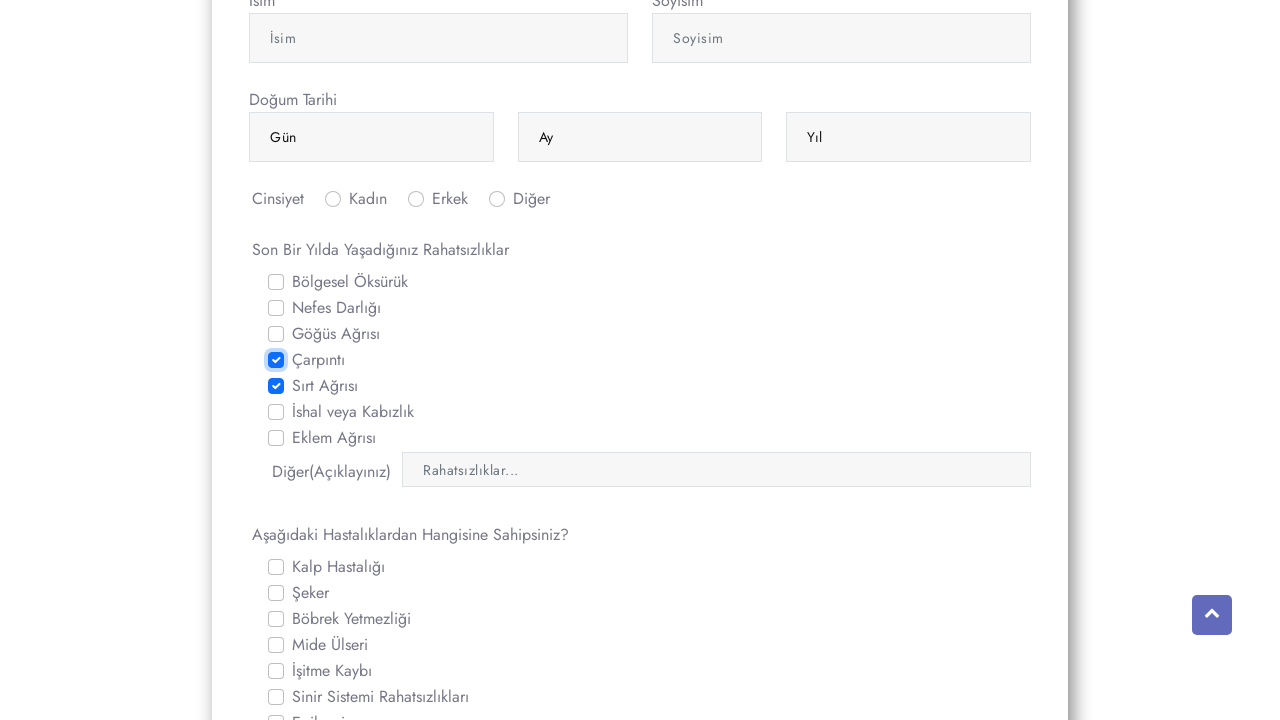

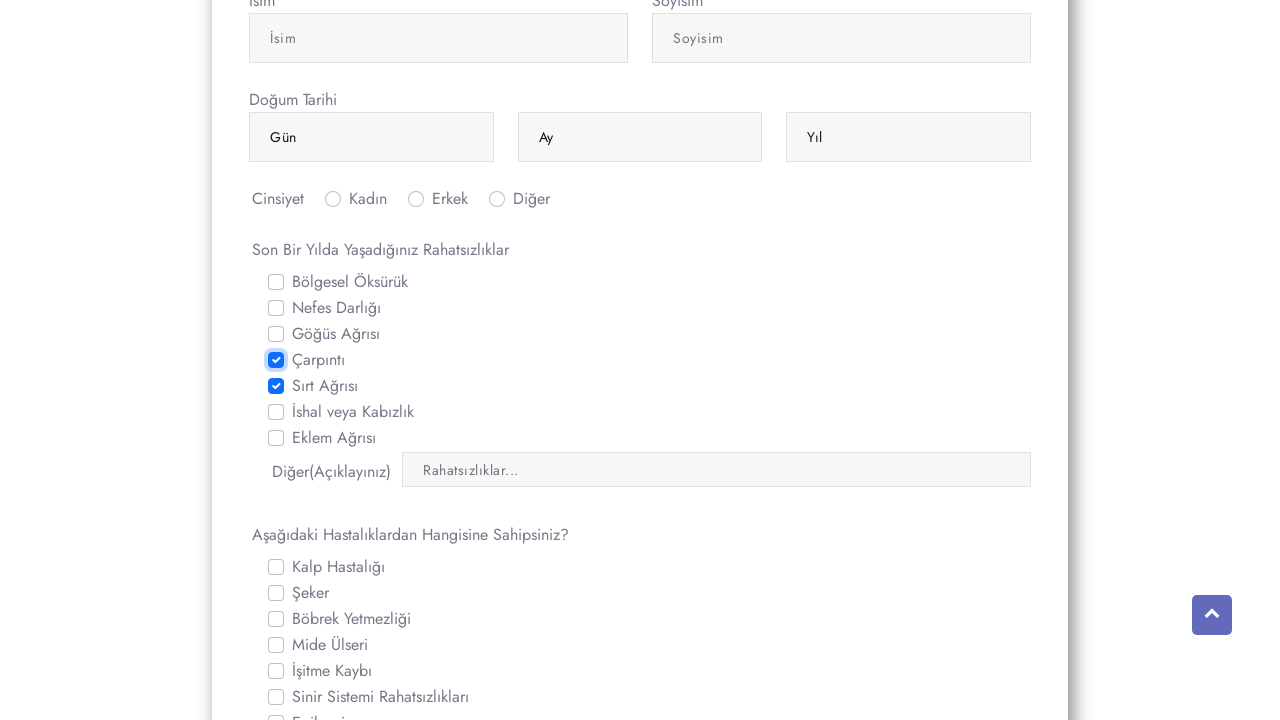